Navigates to BlazeDemo travel booking site and verifies the main header element is present and visible

Starting URL: https://blazedemo.com/

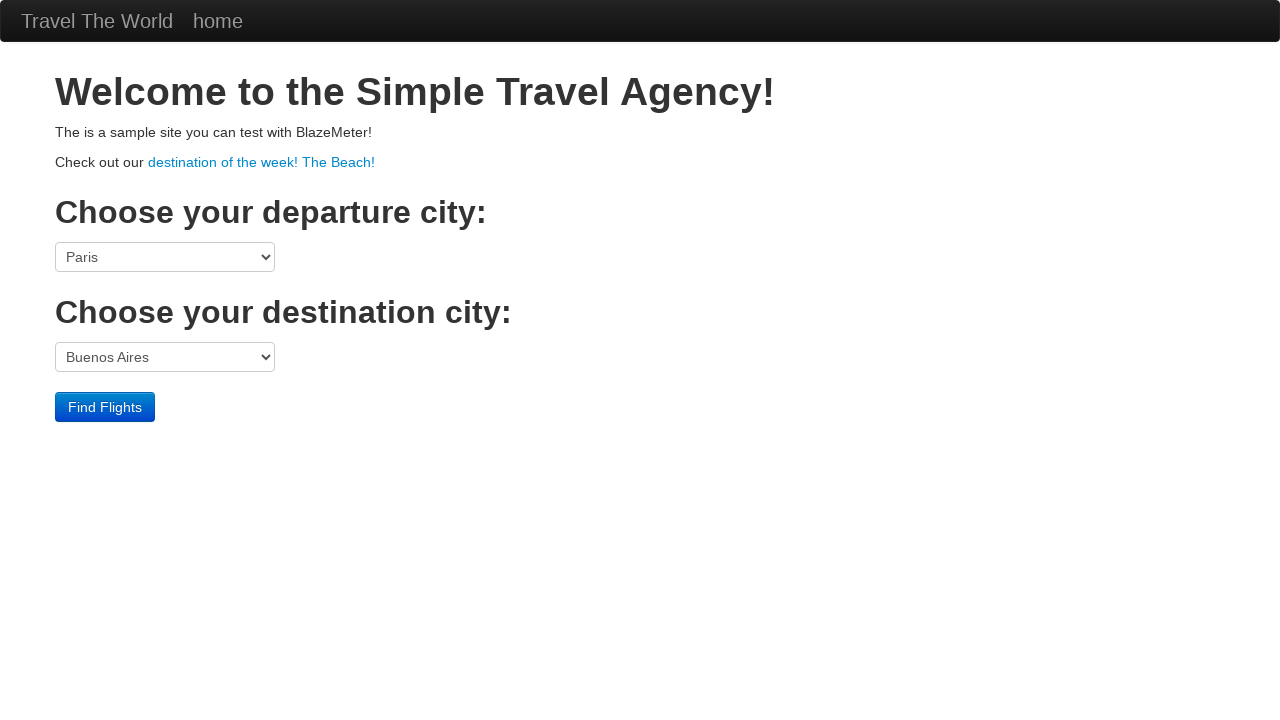

Navigated to BlazeDemo travel booking site
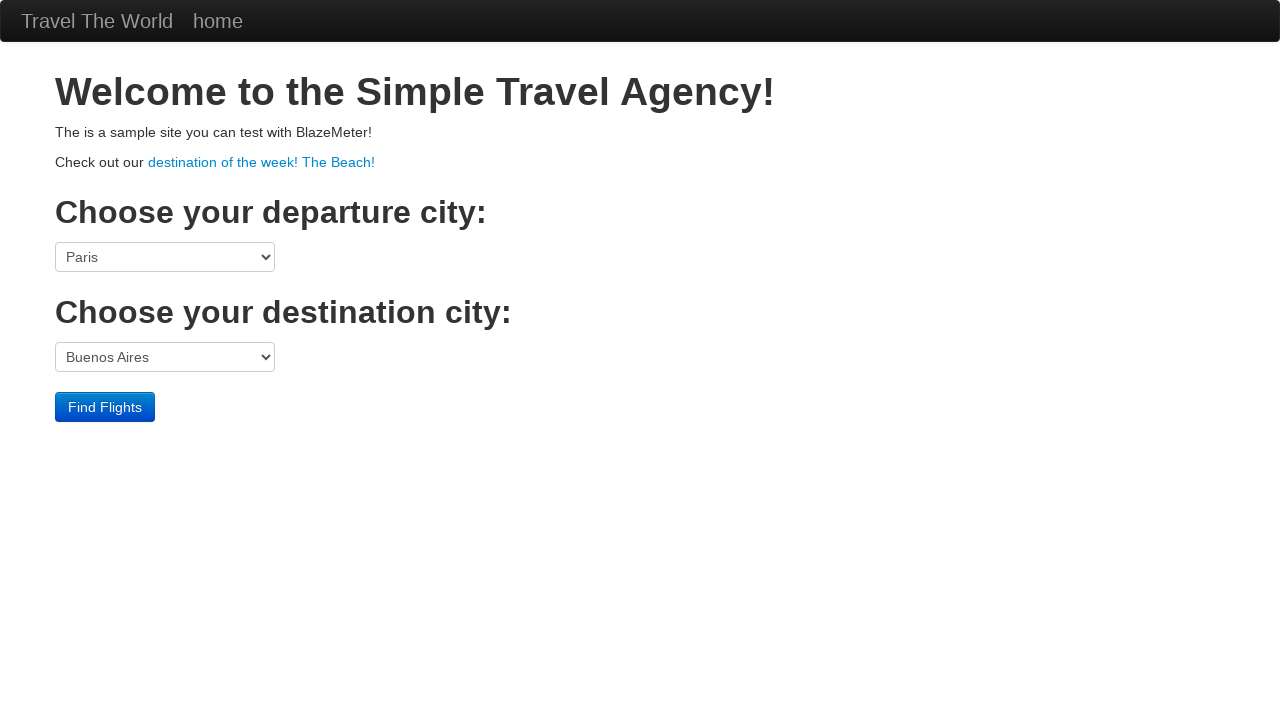

Main header element loaded
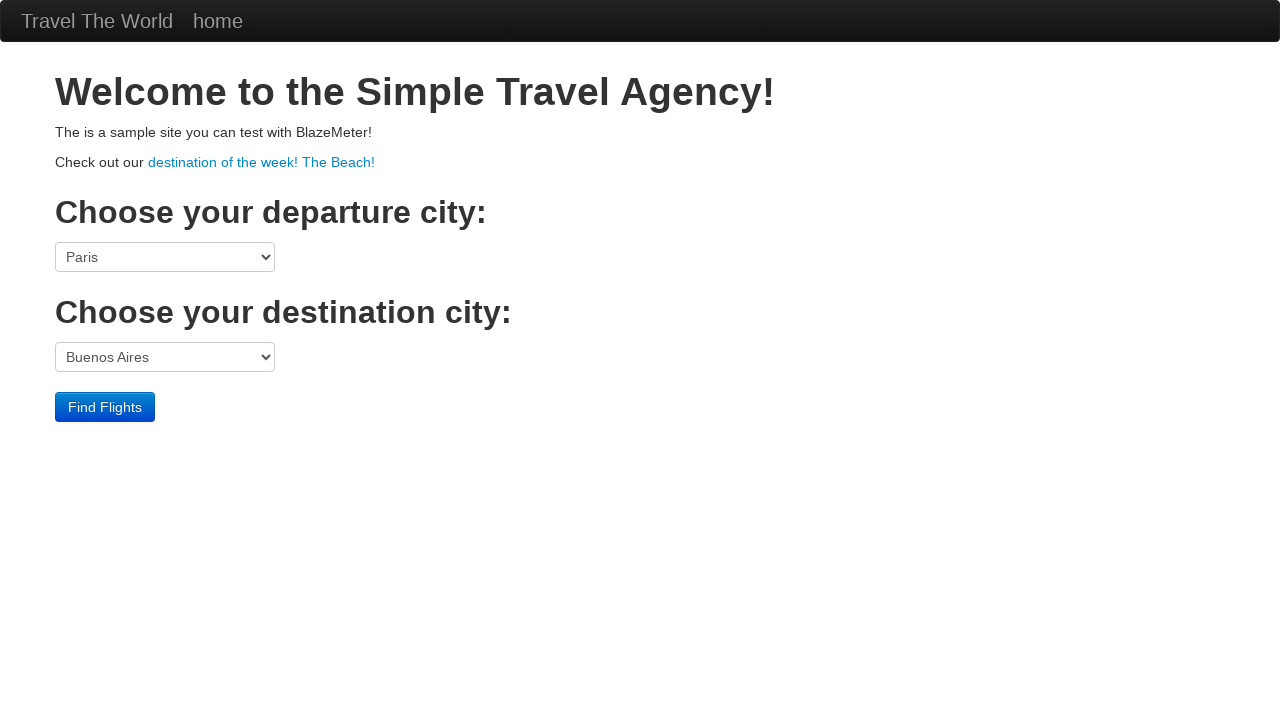

Located main header element
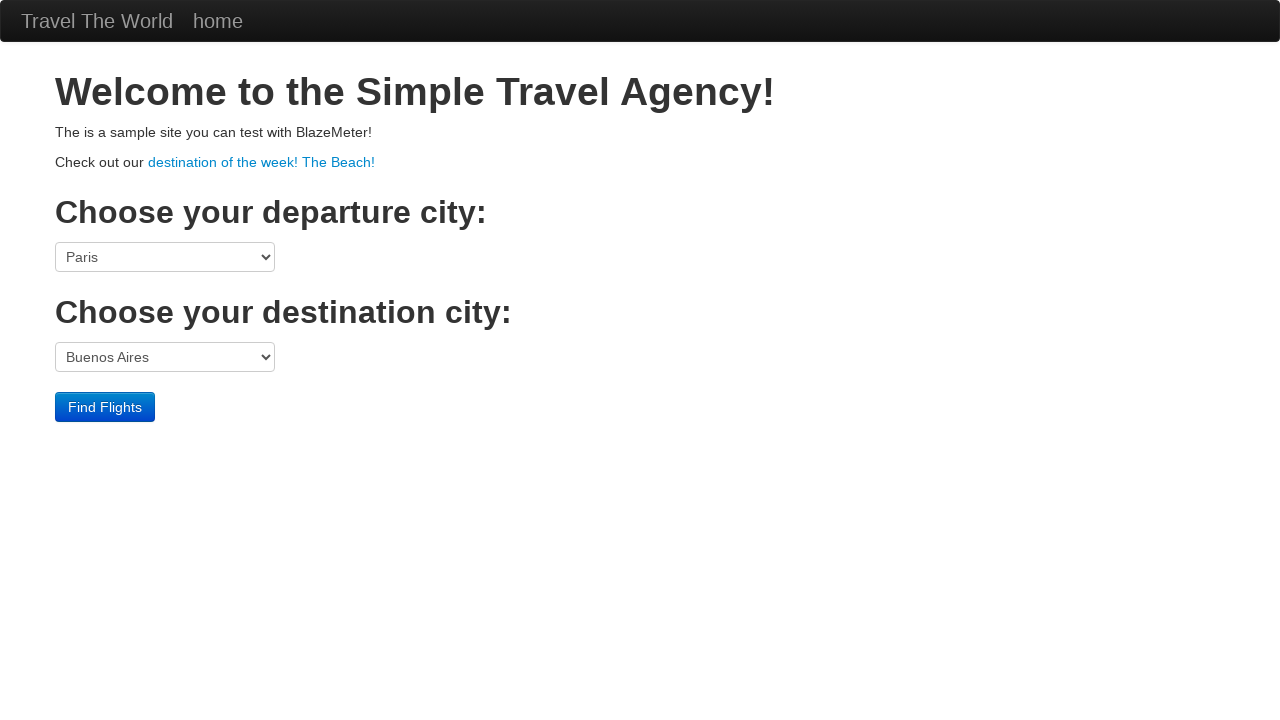

Main header element is visible
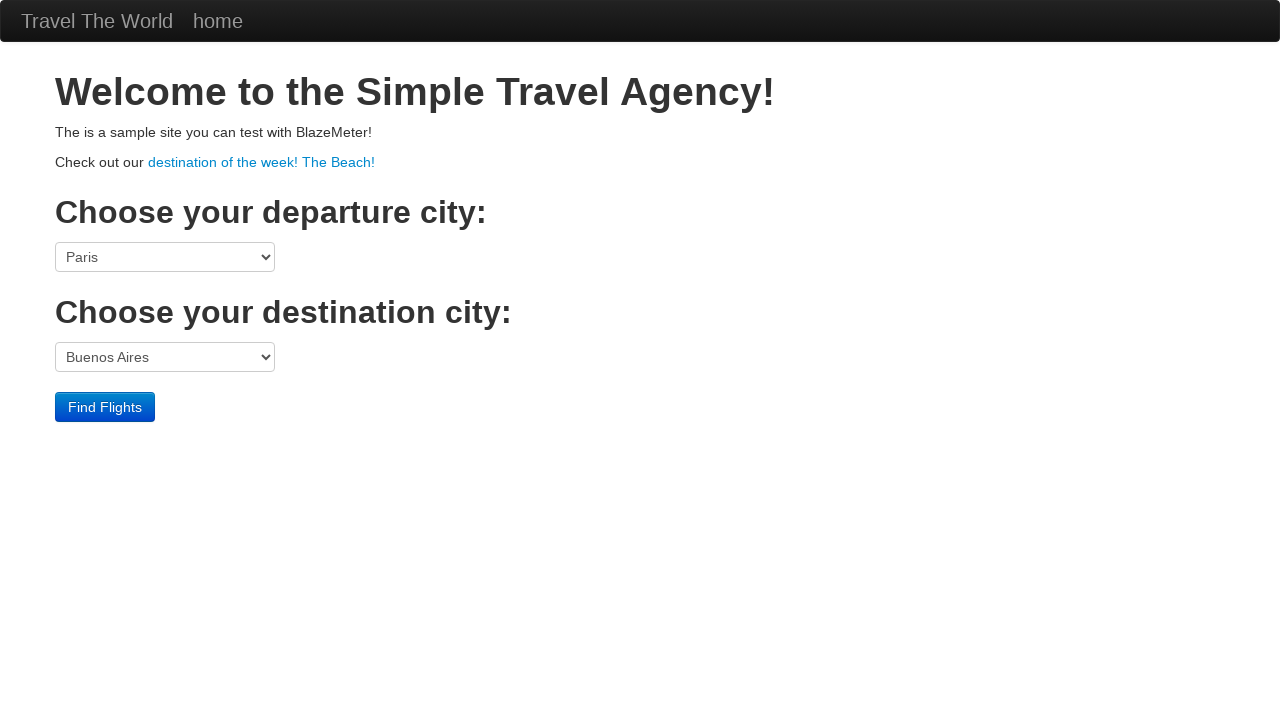

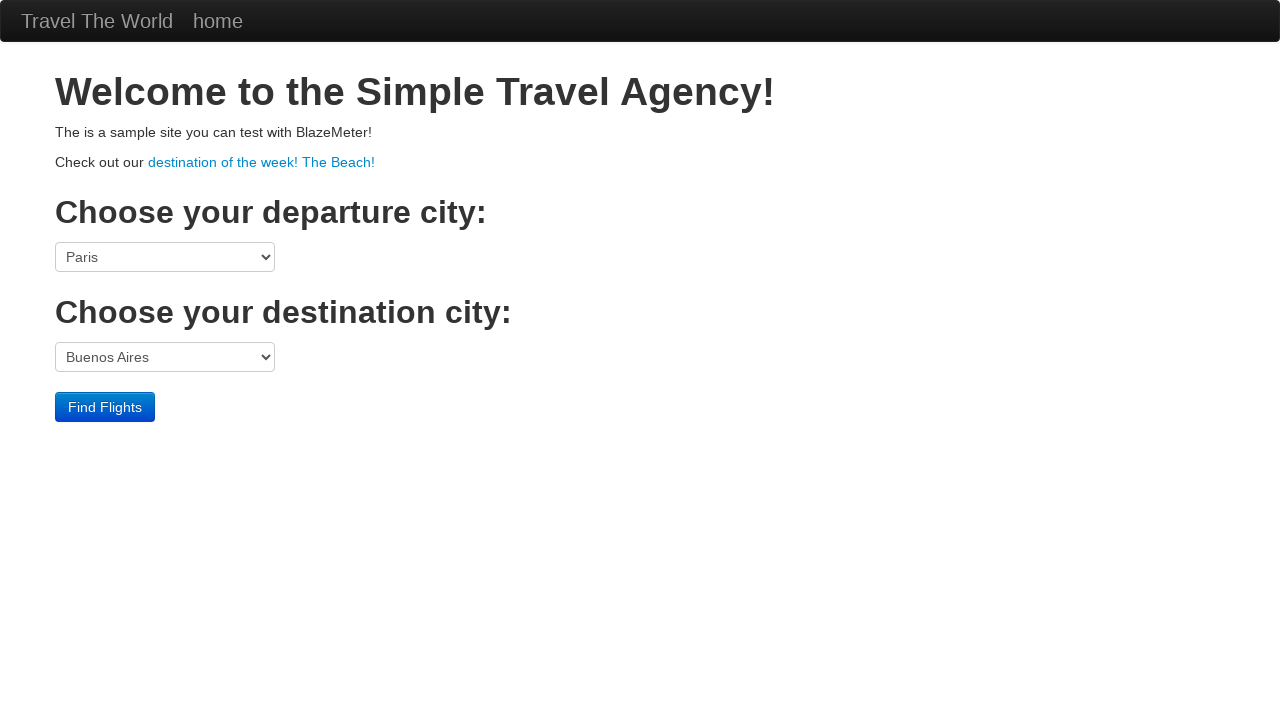